Tests JavaScript alert handling by clicking a button that triggers a confirm dialog and dismissing it using the cancel button

Starting URL: https://the-internet.herokuapp.com/javascript_alerts

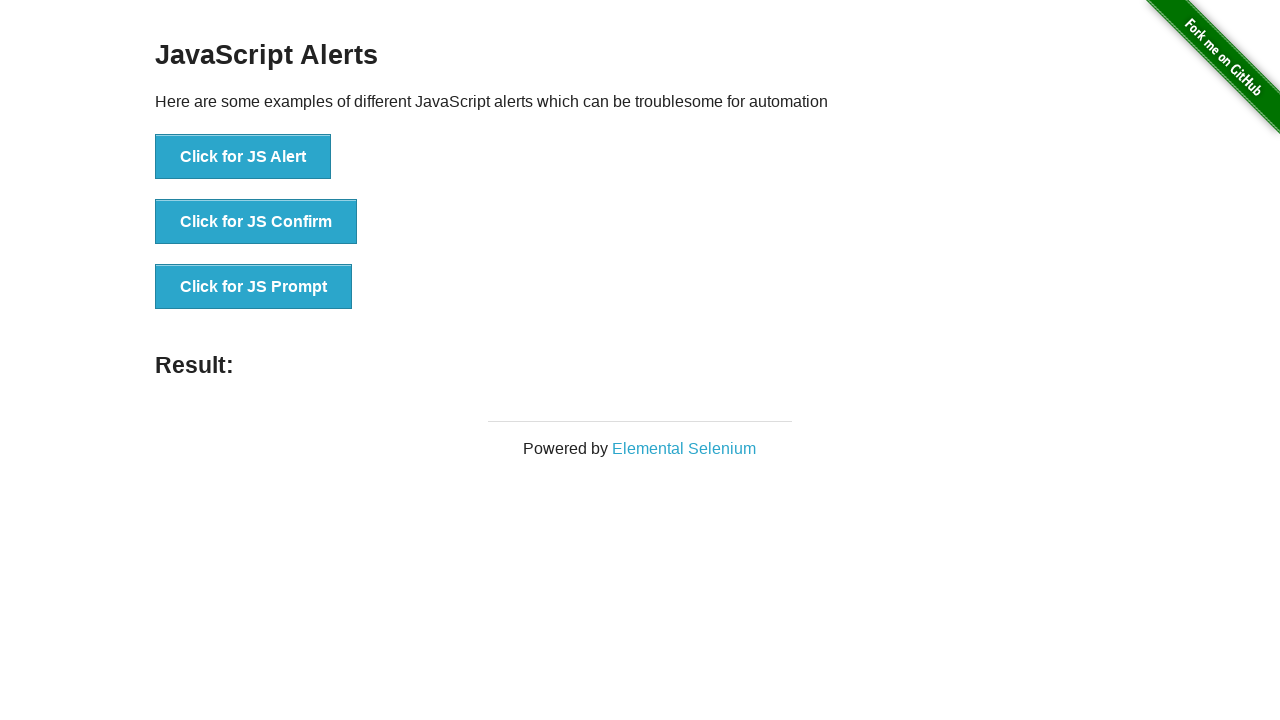

Clicked 'Click for JS Confirm' button to trigger confirm dialog at (256, 222) on xpath=//button[text()='Click for JS Confirm']
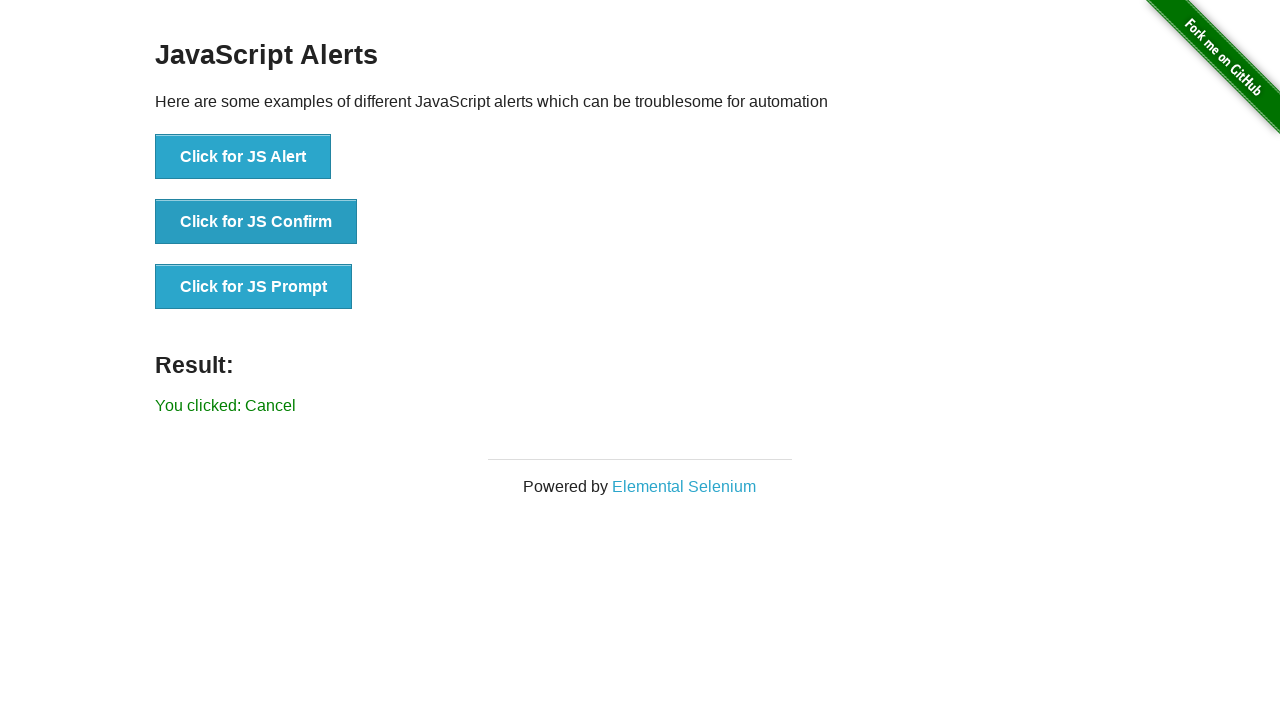

Set up dialog handler to dismiss confirm dialogs
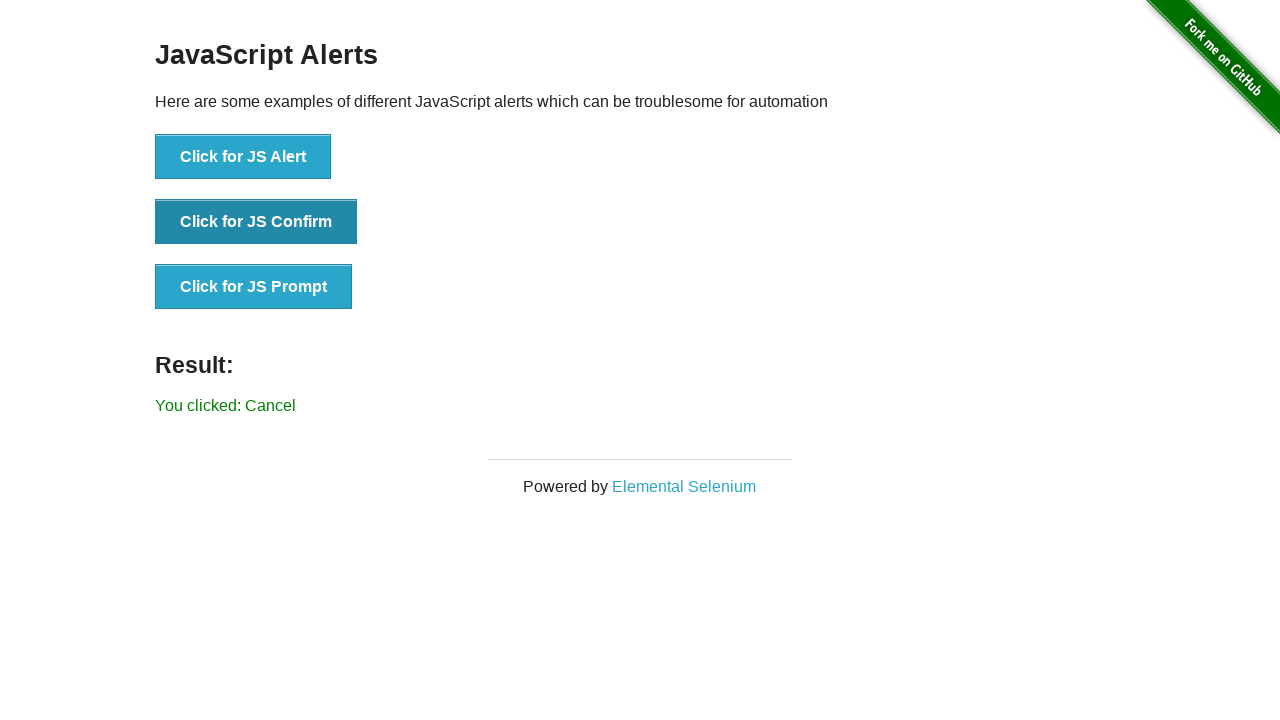

Clicked 'Click for JS Confirm' button again with handler in place, dialog was dismissed at (256, 222) on xpath=//button[text()='Click for JS Confirm']
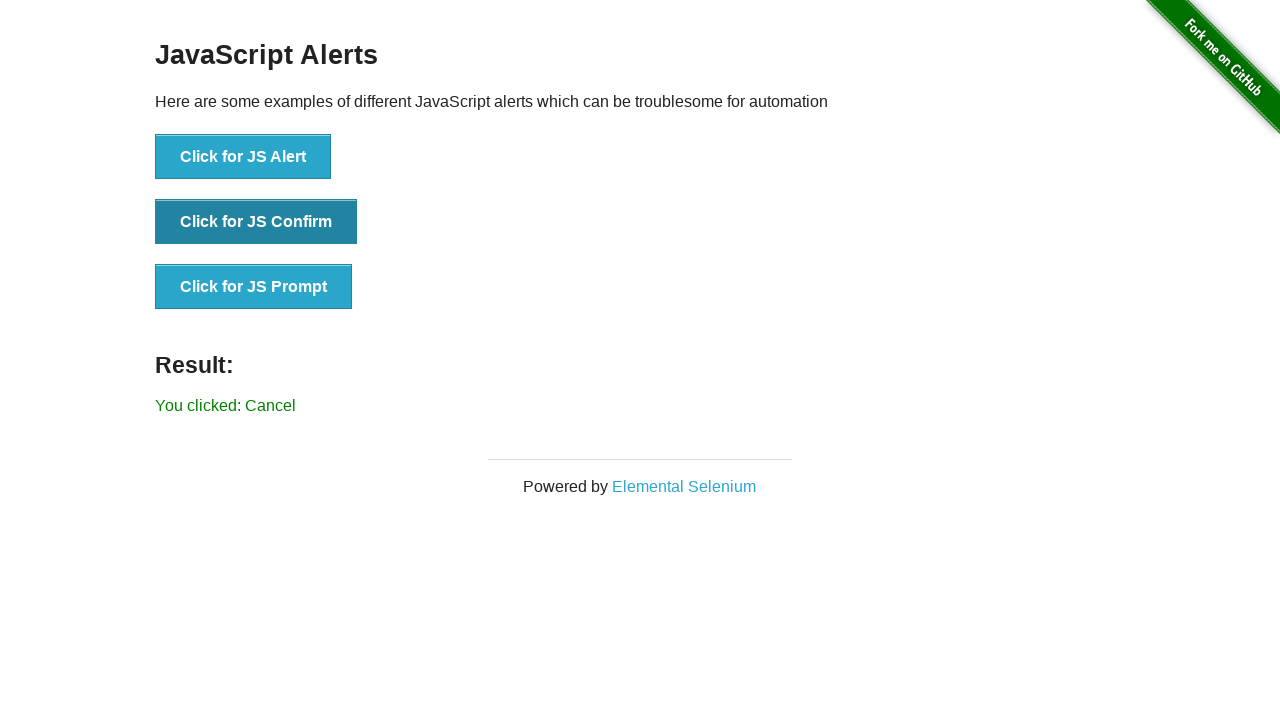

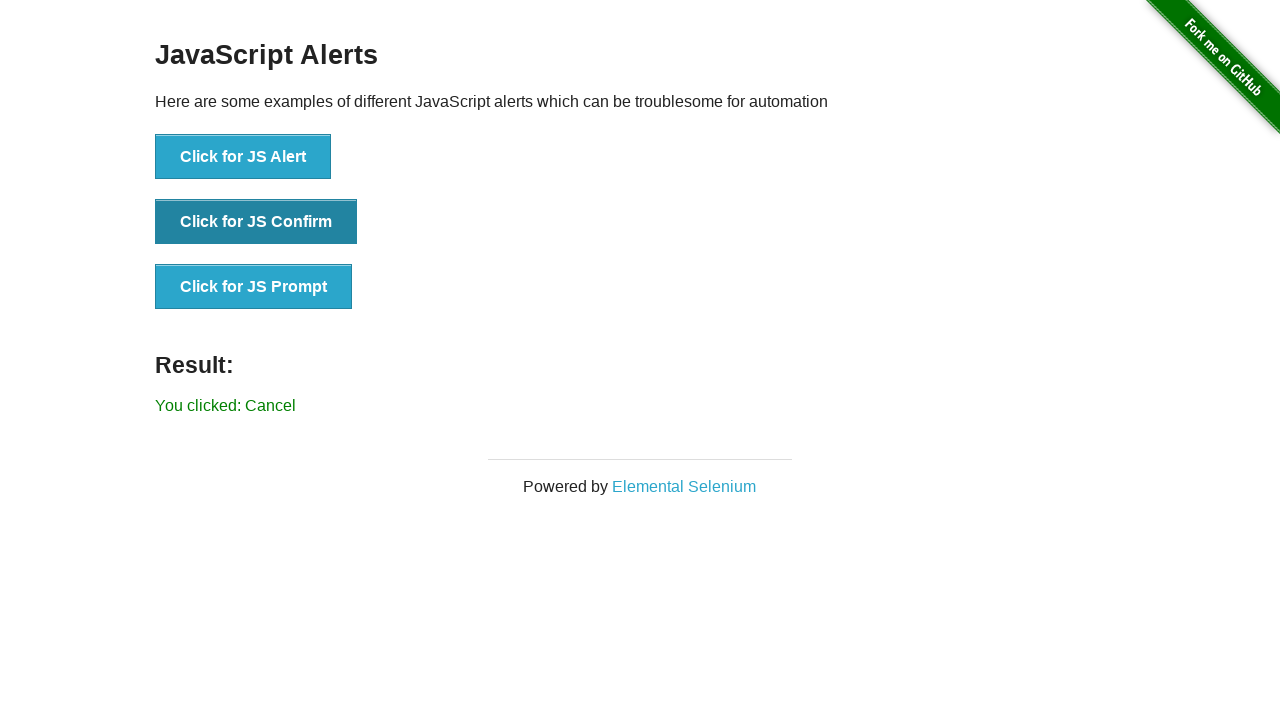